Clicks a link with calculated text, then fills a form with personal information and submits

Starting URL: http://suninjuly.github.io/find_link_text

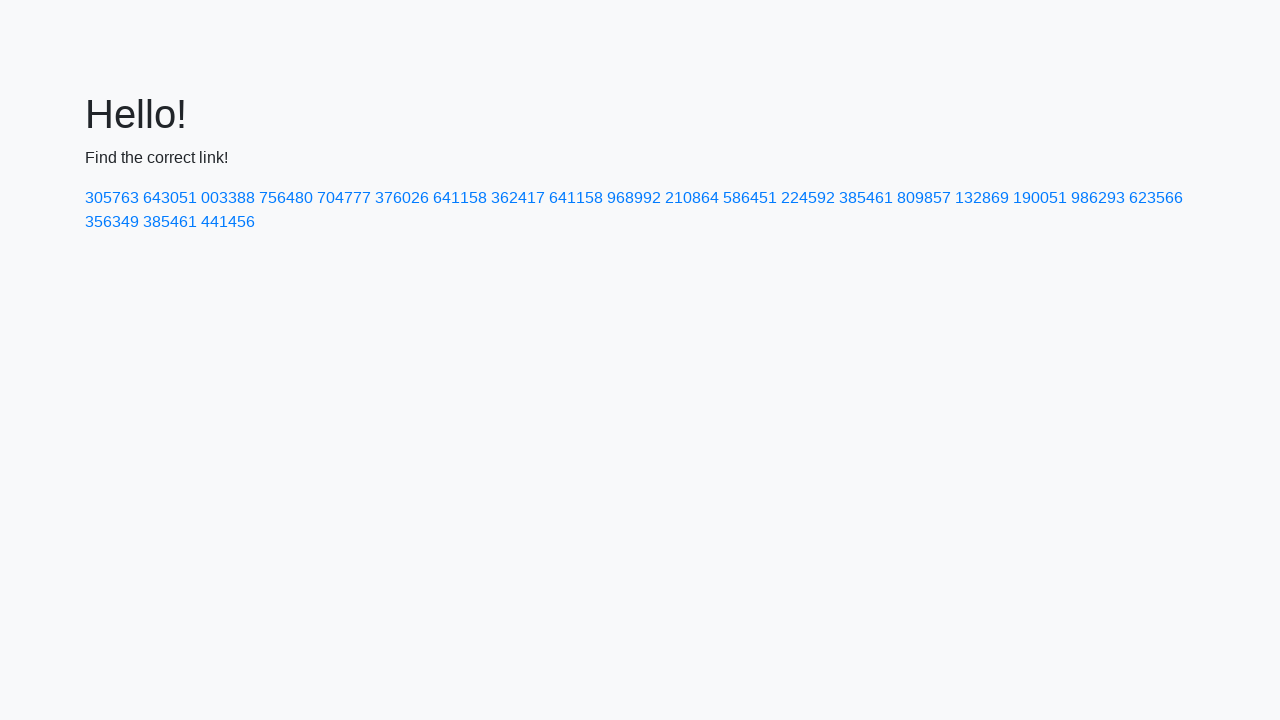

Clicked link with calculated text '224592' at (808, 198) on text=224592
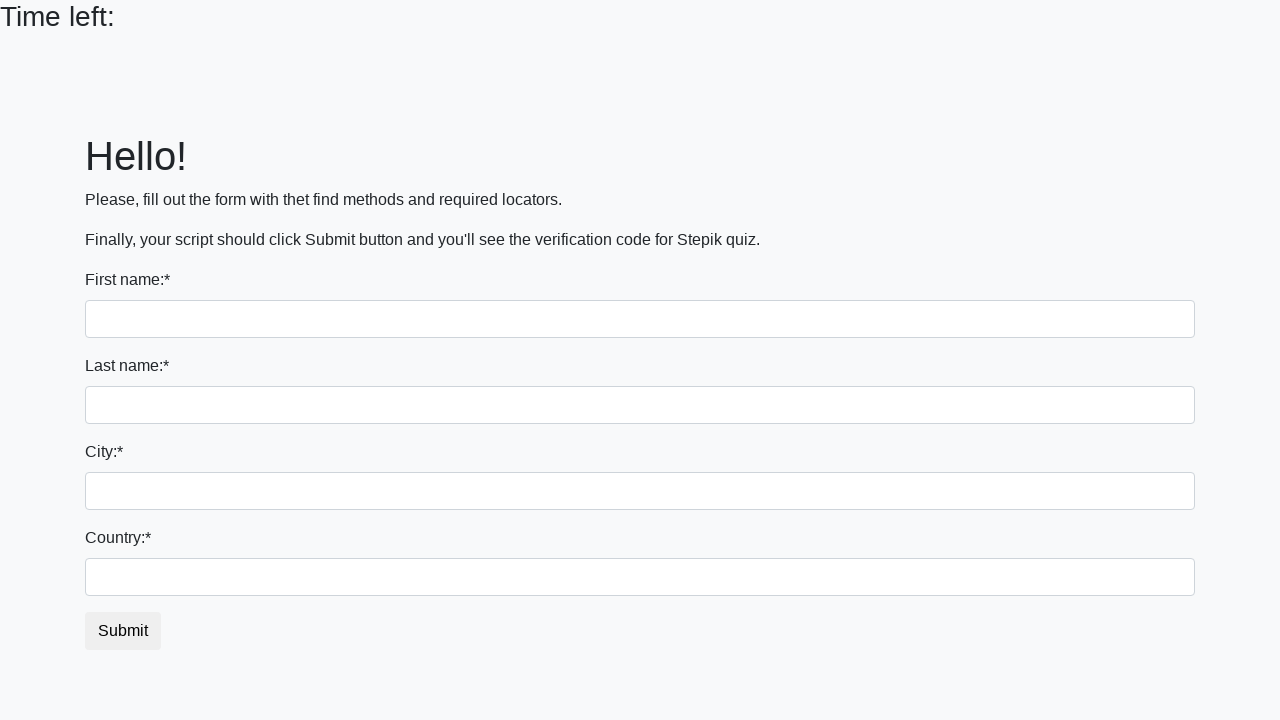

Filled first name with 'Ivan' on input
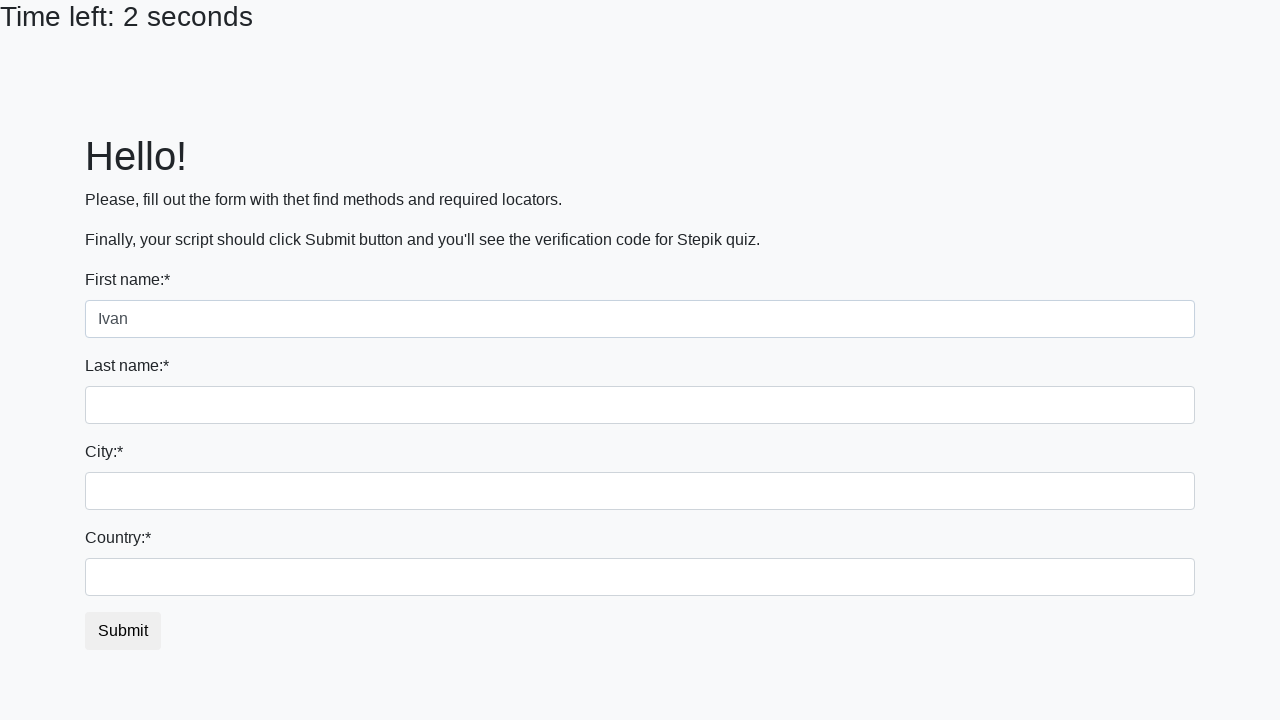

Filled last name with 'Petrov' on input[name='last_name']
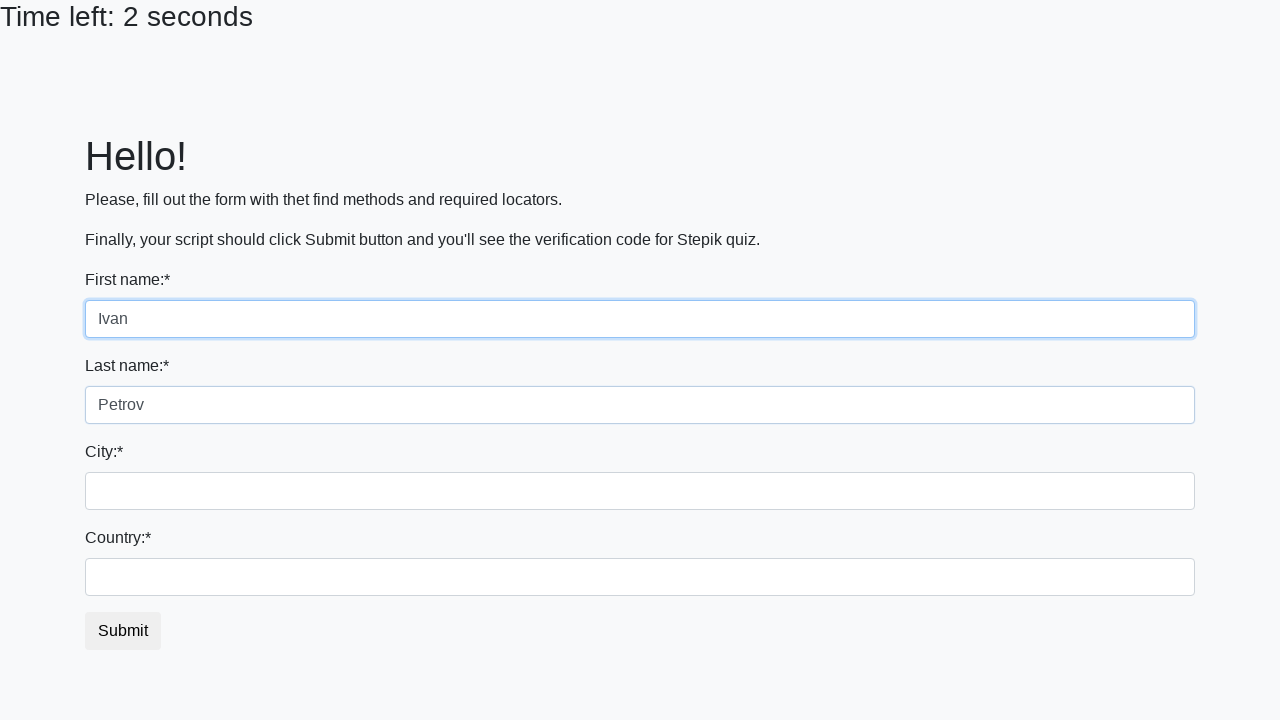

Filled city with 'Smolensk' on .city
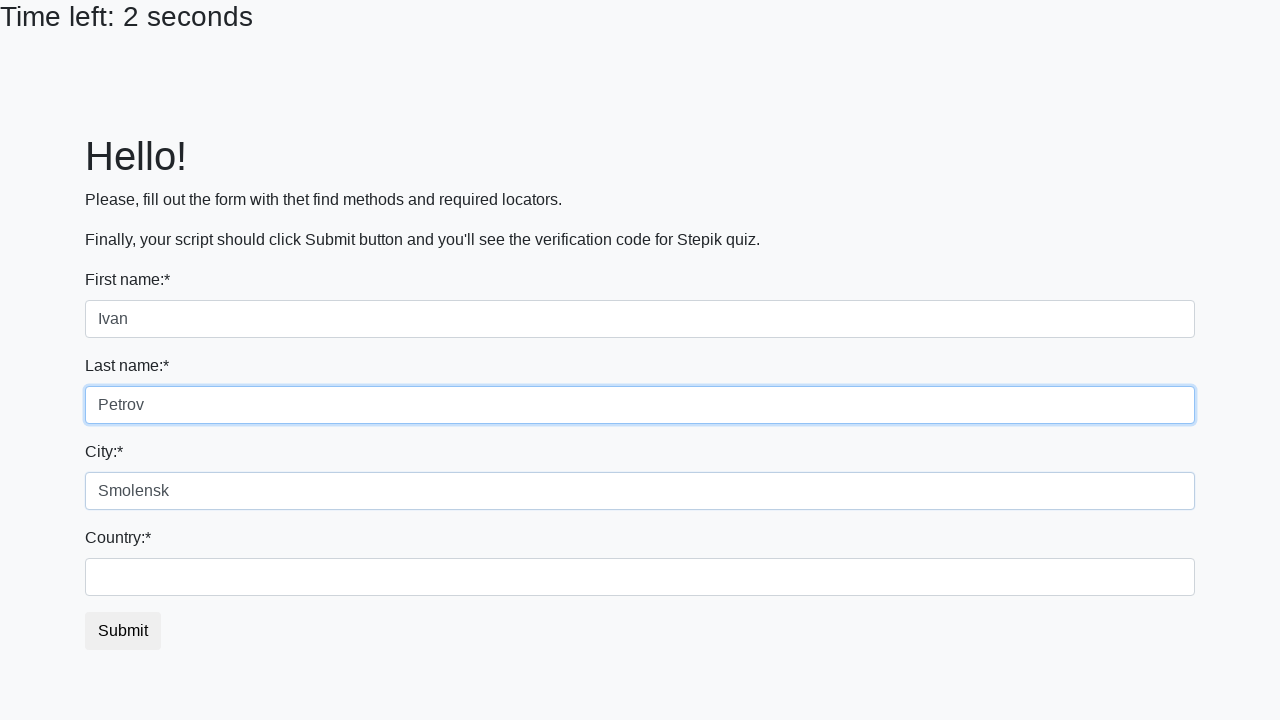

Filled country with 'Russia' on #country
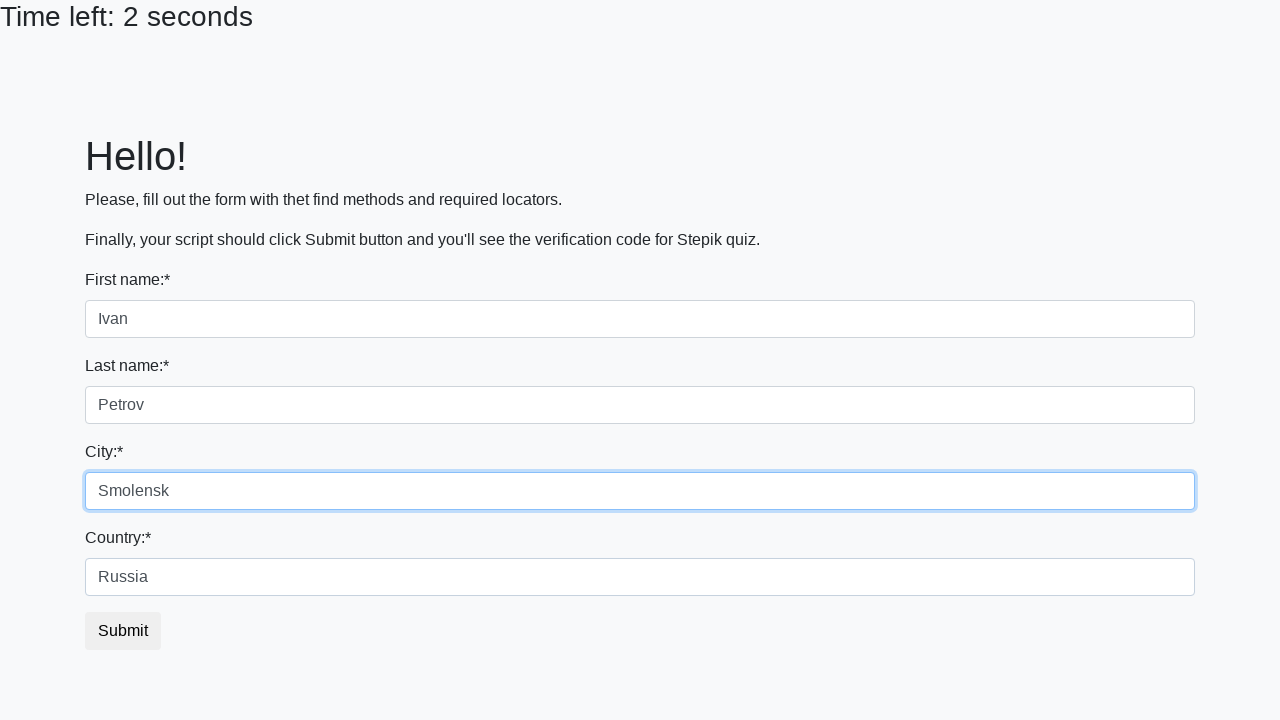

Clicked submit button to submit form at (123, 631) on button
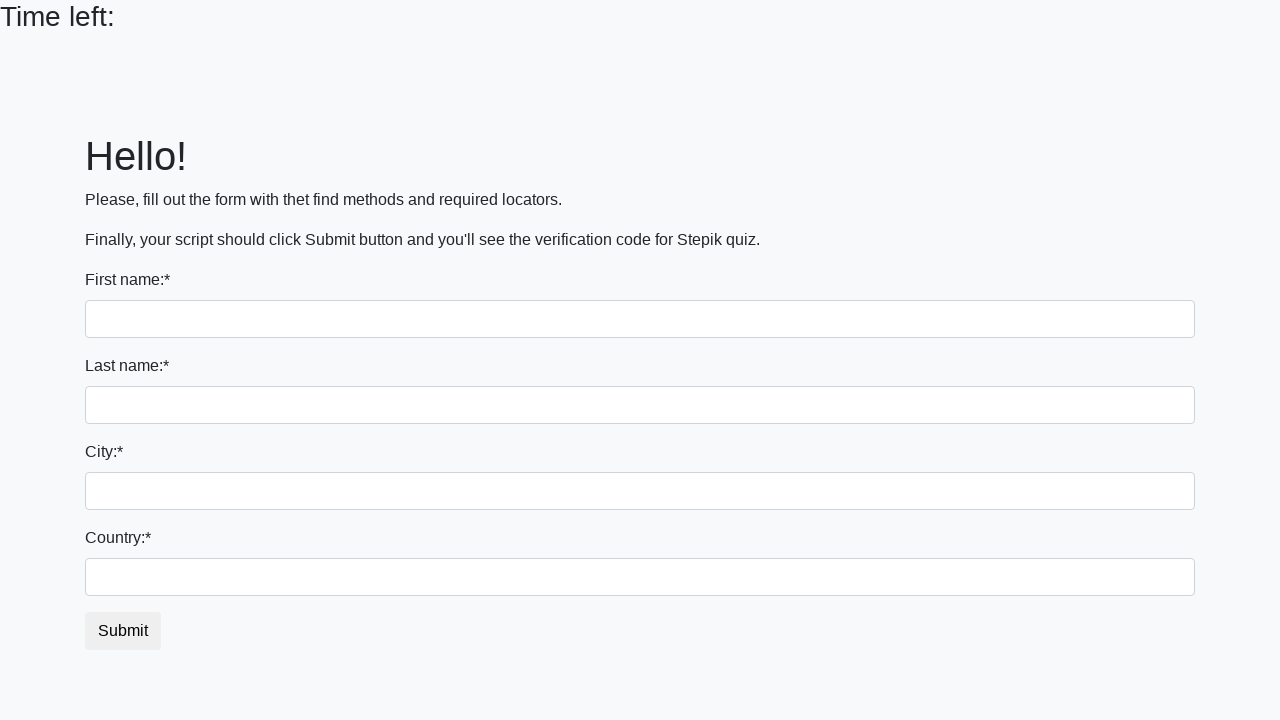

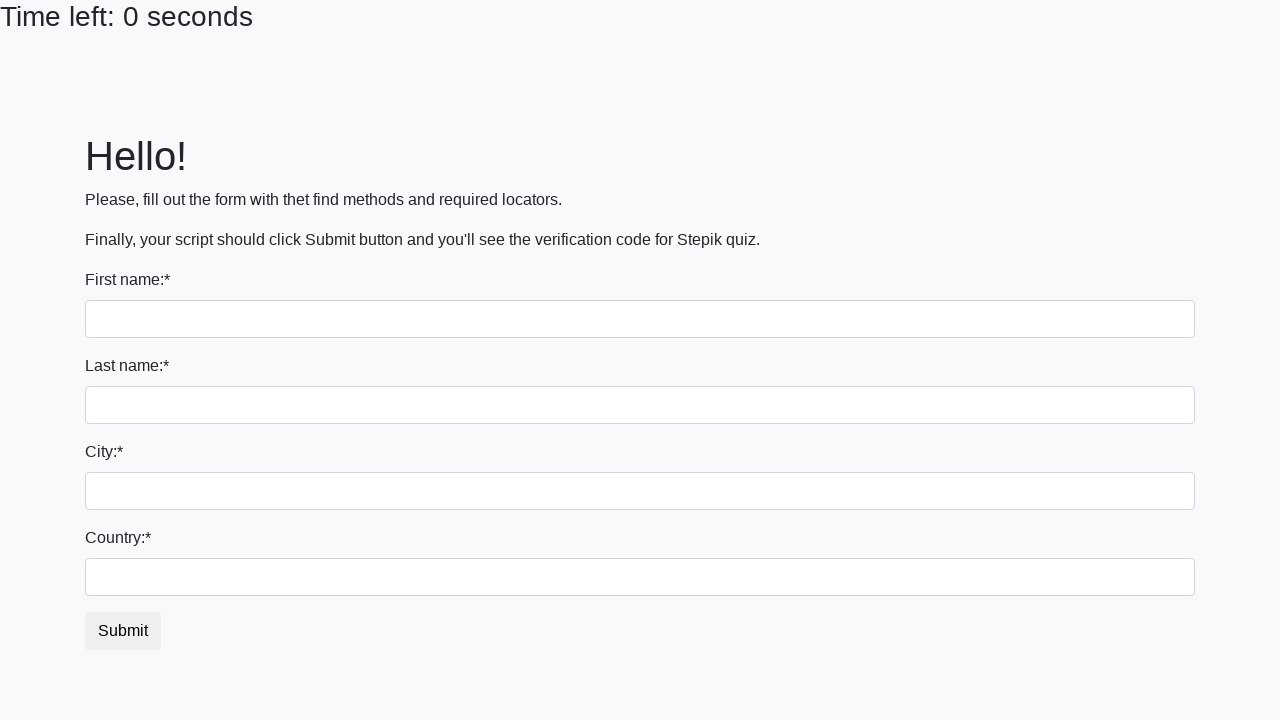